Tests window handling functionality by clicking a link that opens a new window, switching between windows, and verifying content in each window

Starting URL: https://the-internet.herokuapp.com/windows

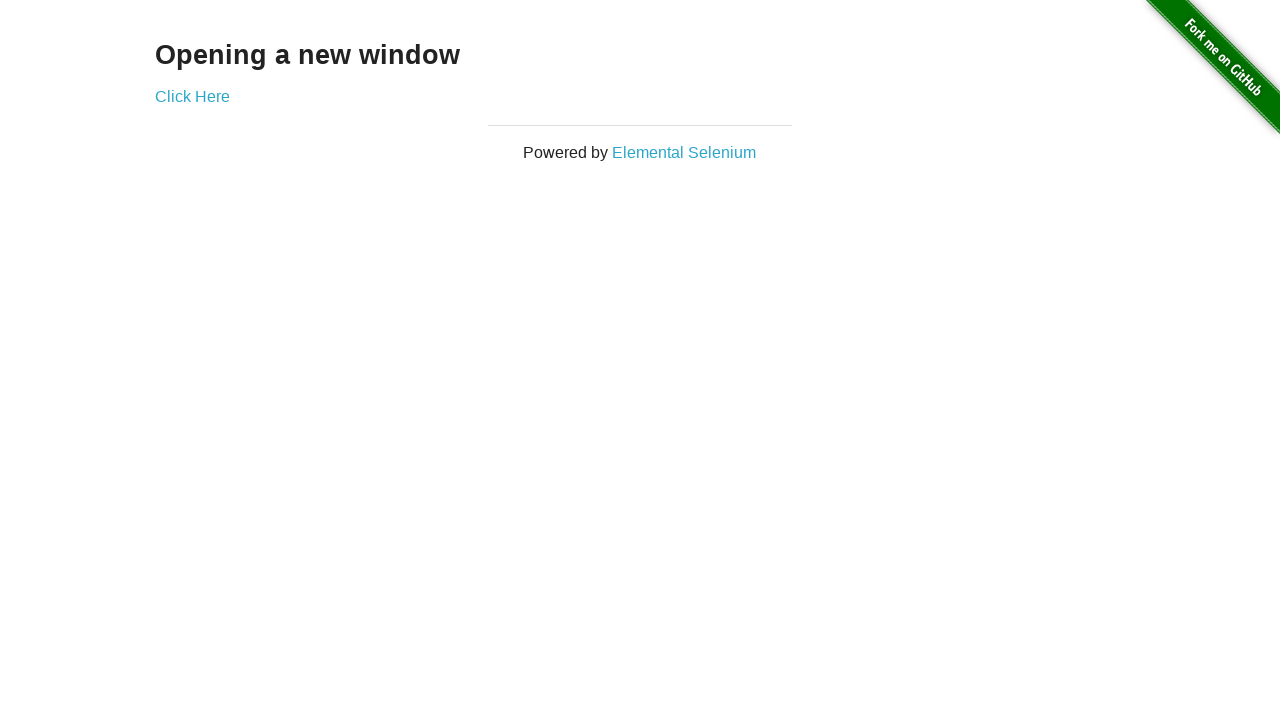

Clicked 'Click Here' link to open new window at (192, 96) on a:has-text('Click Here')
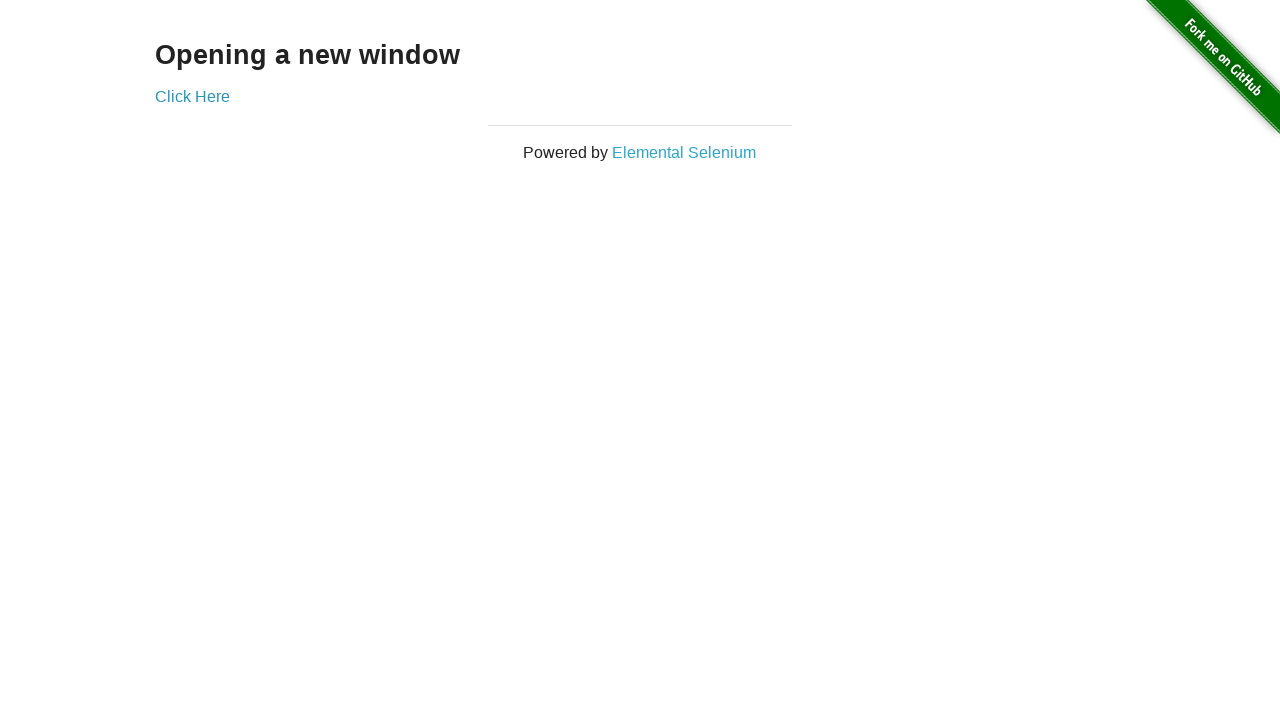

Waited for h3 element to load in new window
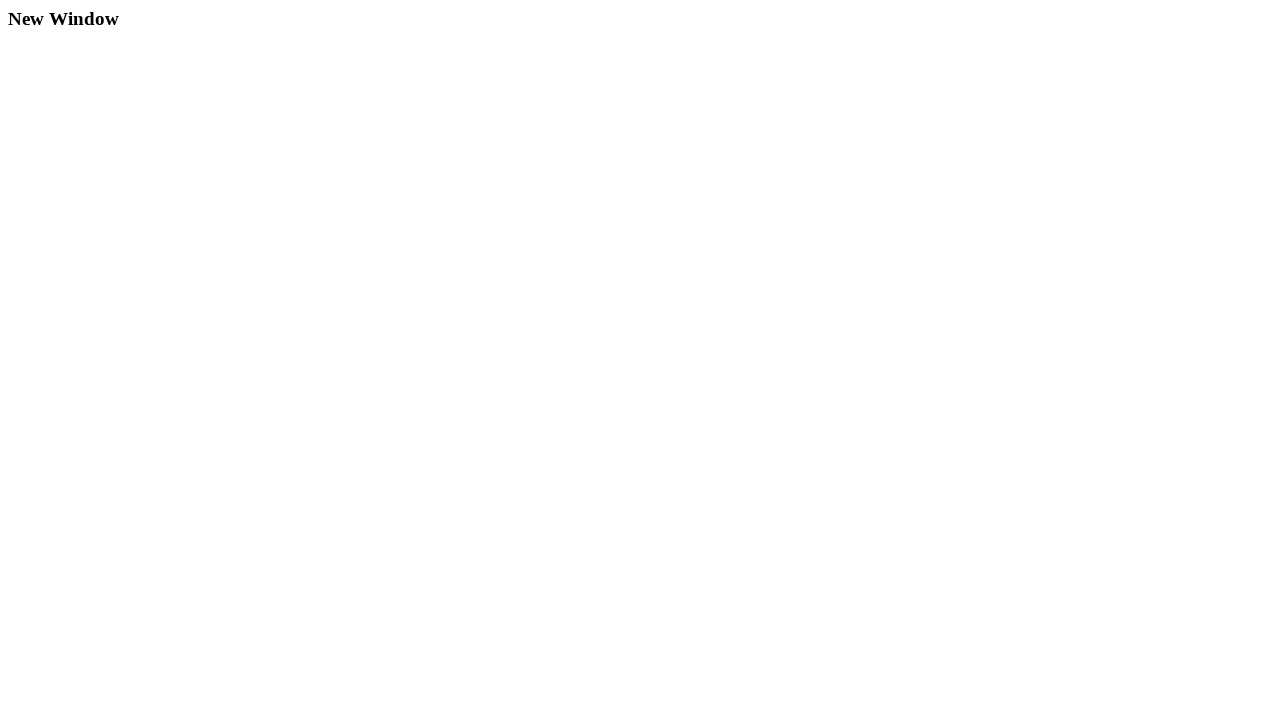

Retrieved h3 text content from new window
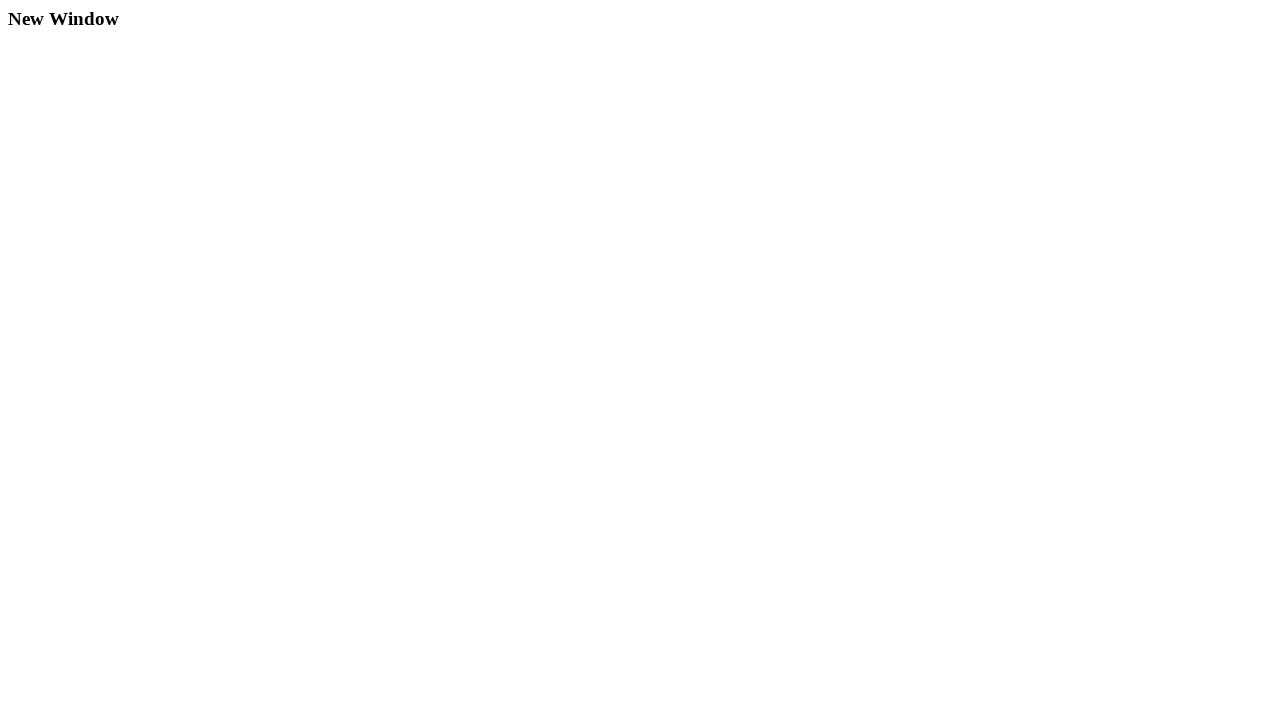

Verified new window contains 'New Window' heading
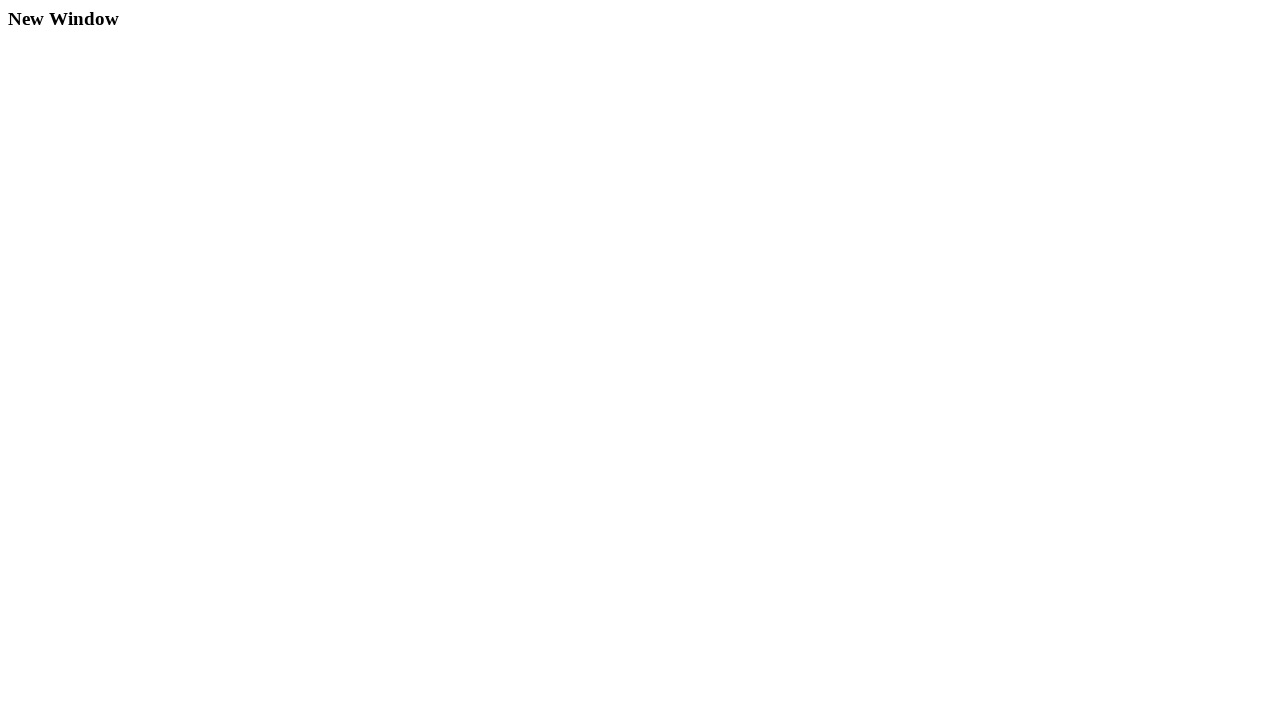

Retrieved h3 text content from original window
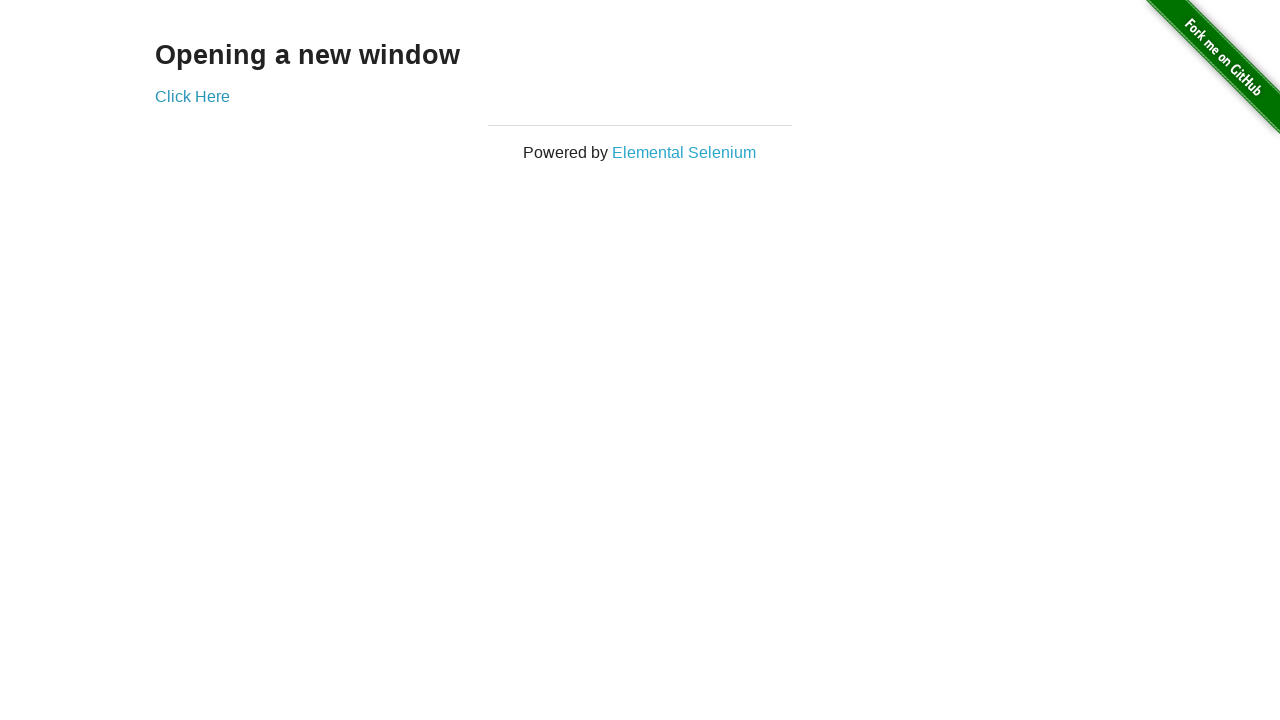

Verified original window contains 'Opening a new window' heading
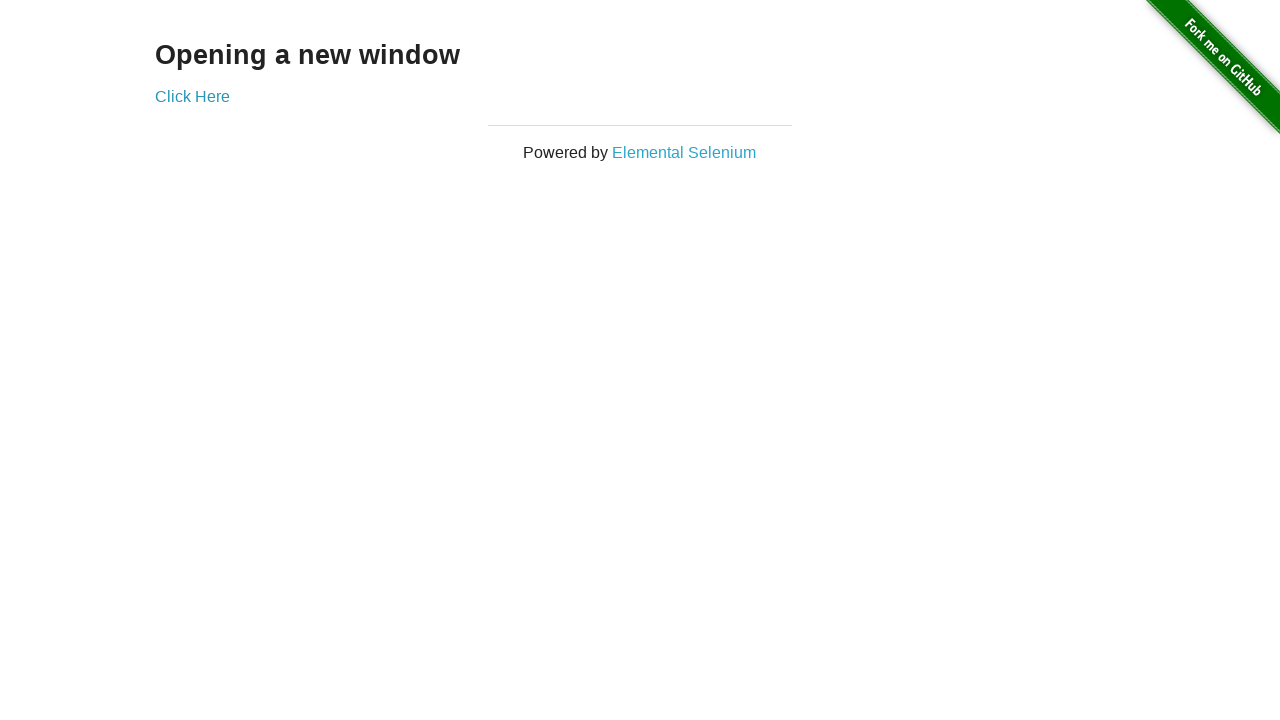

Closed the new window
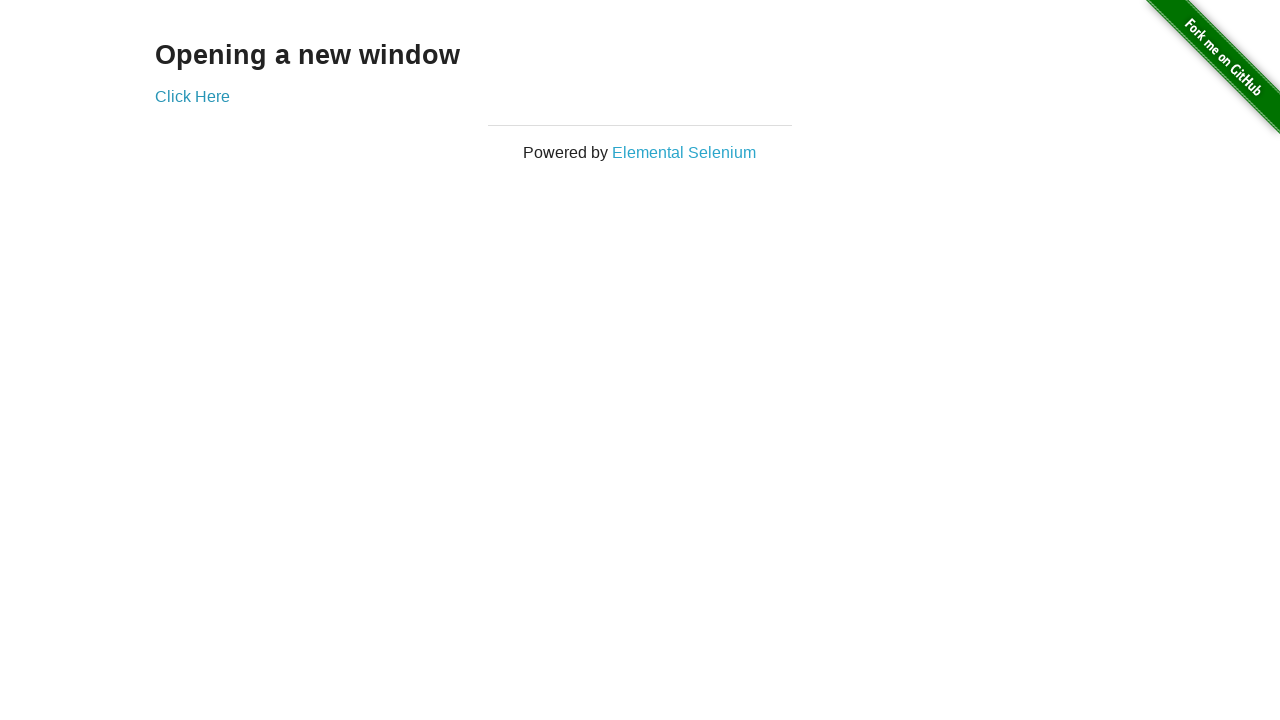

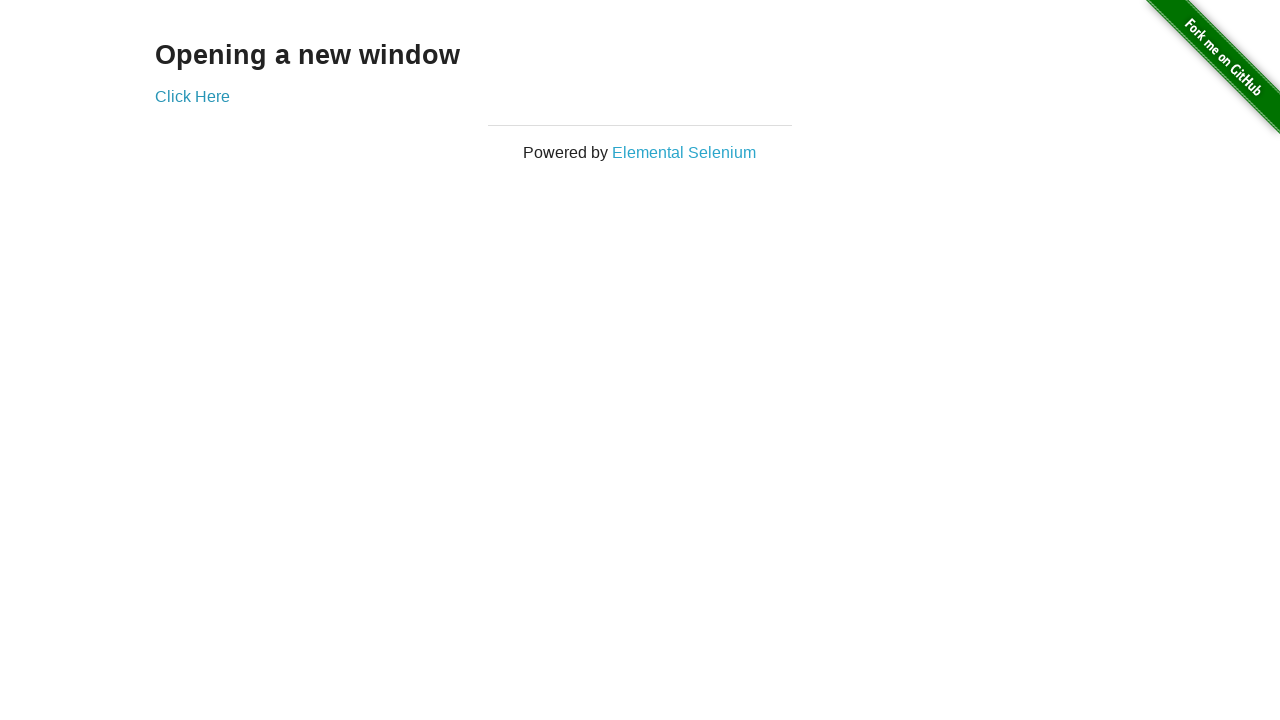